Tests 3ddd.ru navigation by clicking the 3D Models button and verifying URL changes to the models page

Starting URL: https://3ddd.ru/

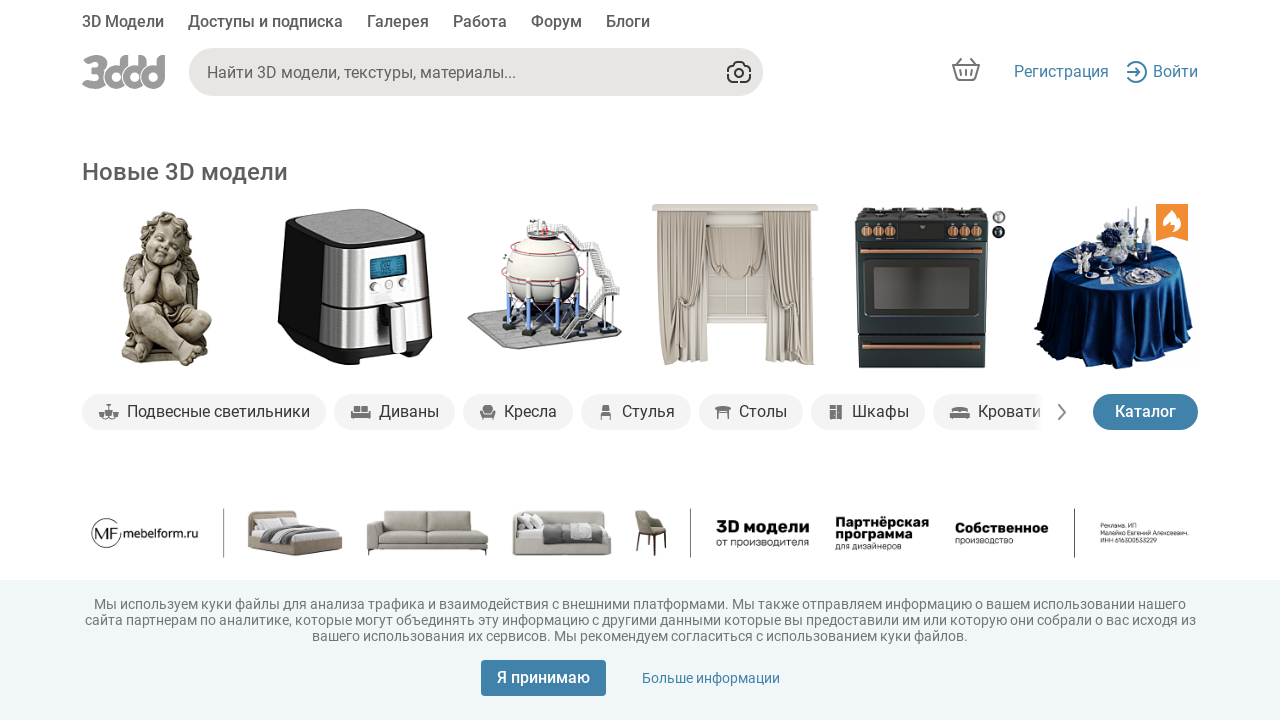

Clicked the 3D Models button at (123, 24) on xpath=//*[text()='3D Модели']
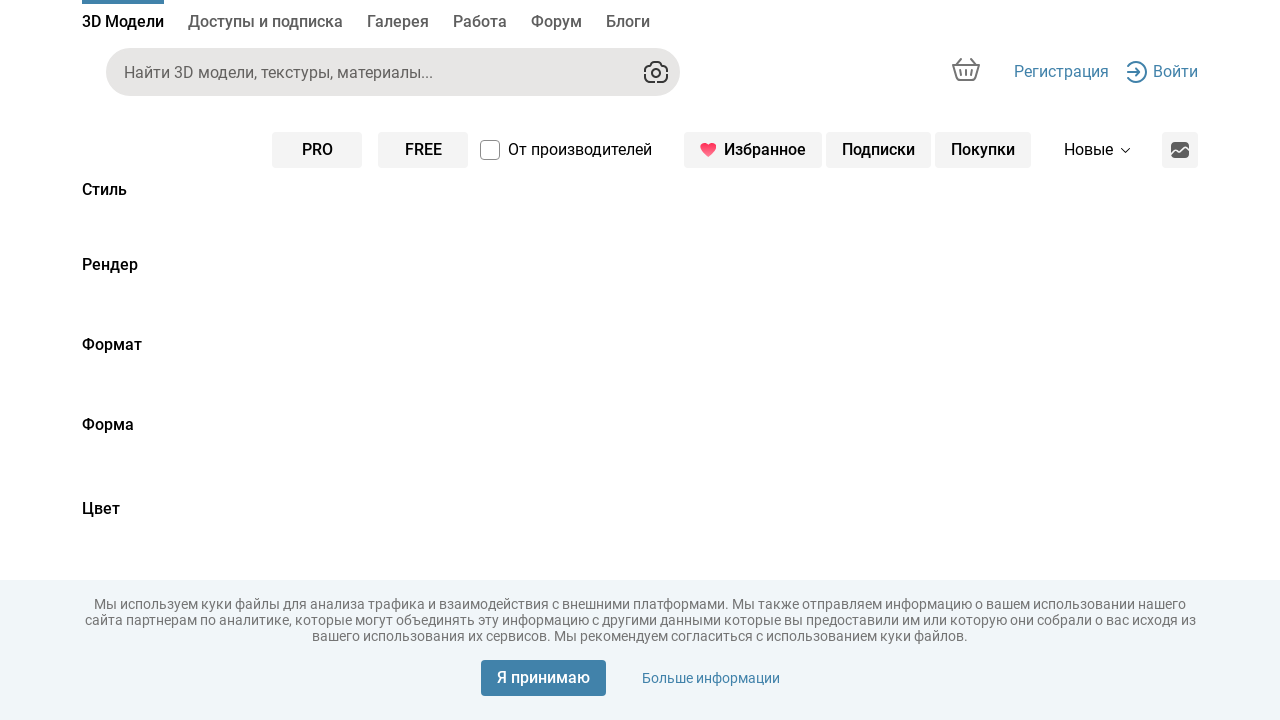

Waited for navigation to models page
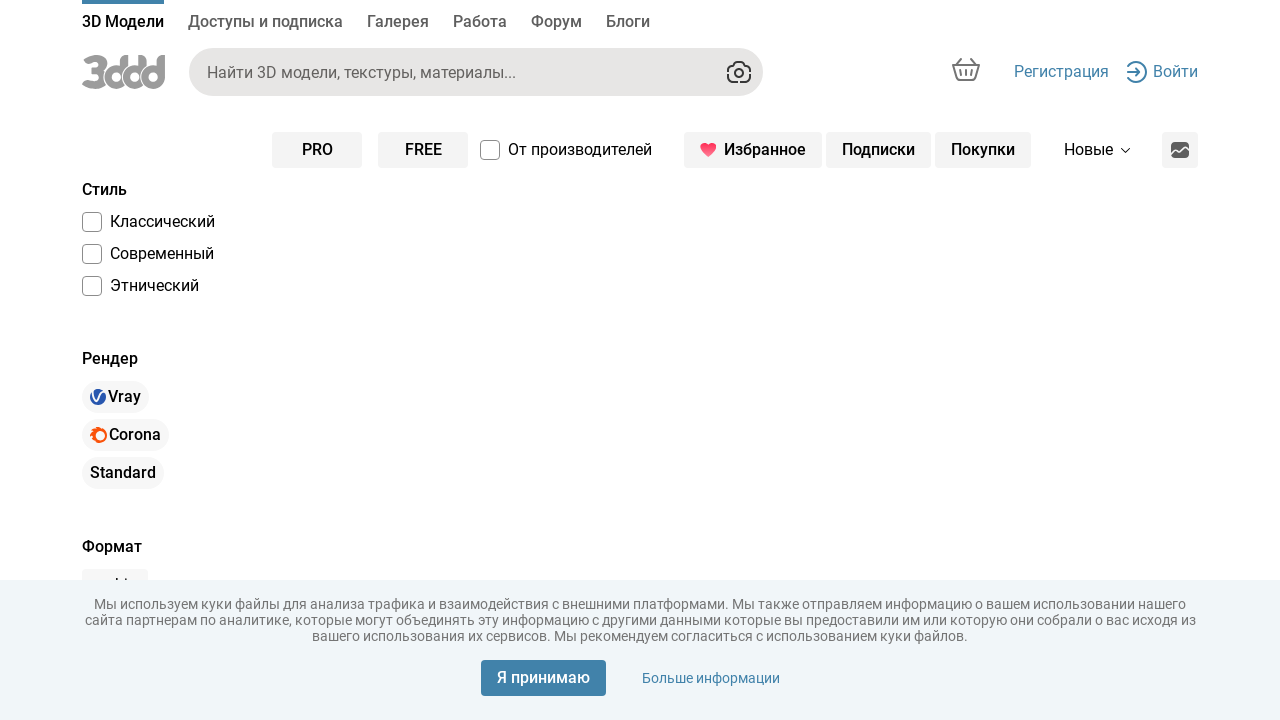

Verified URL changed to https://3ddd.ru/3dmodels
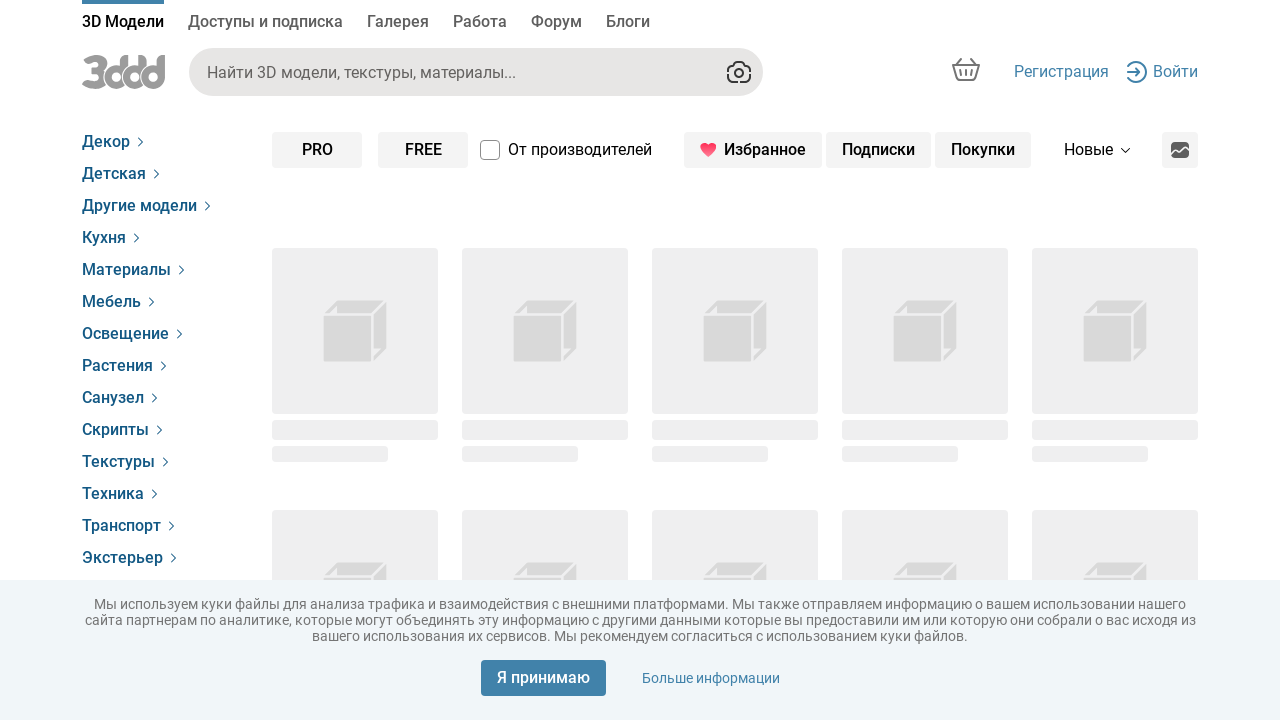

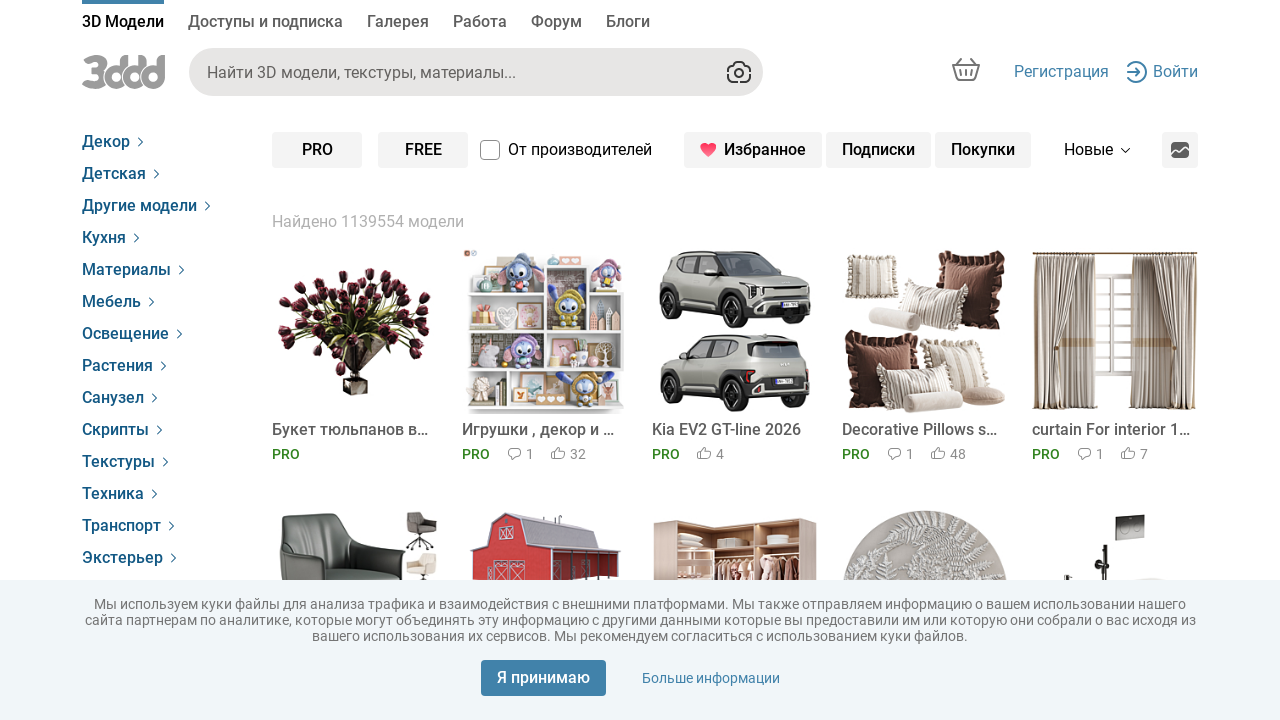